Tests the OrangeHRM free trial form by waiting for the name field to be visible and filling it with a test name

Starting URL: https://orangehrm.com/en/30-day-free-trial

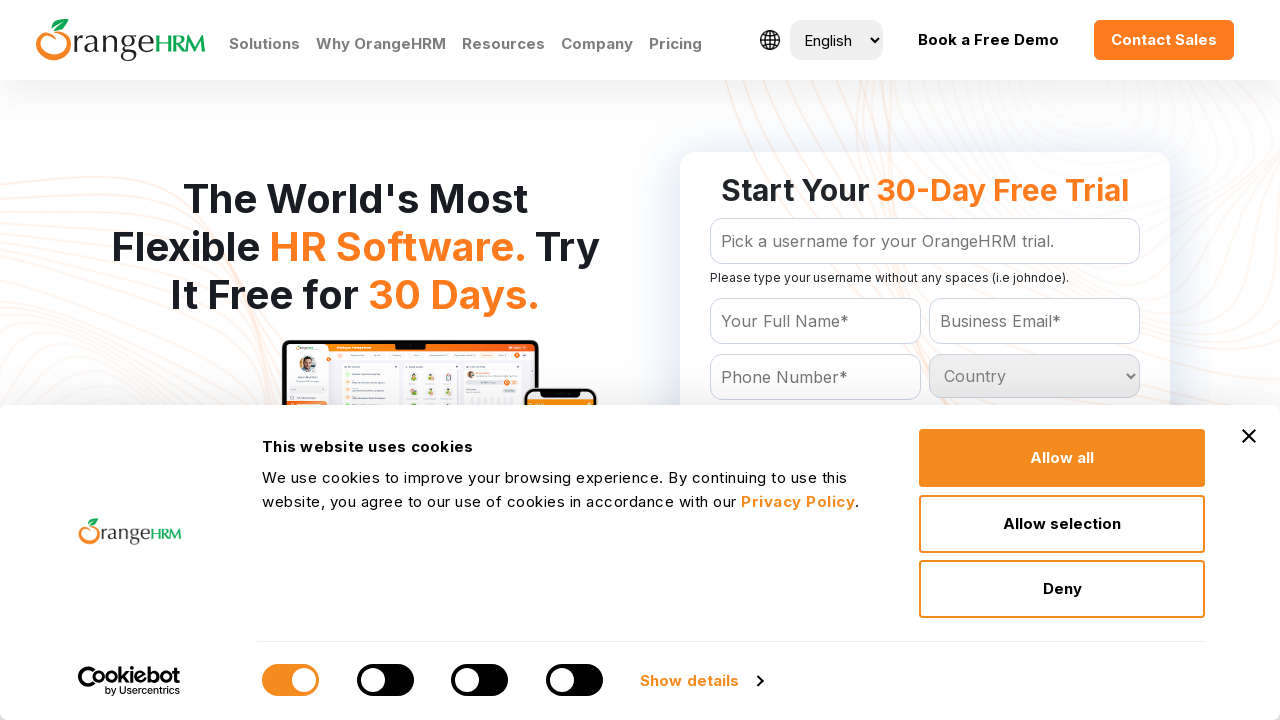

Waited for name field to be visible on OrangeHRM free trial form
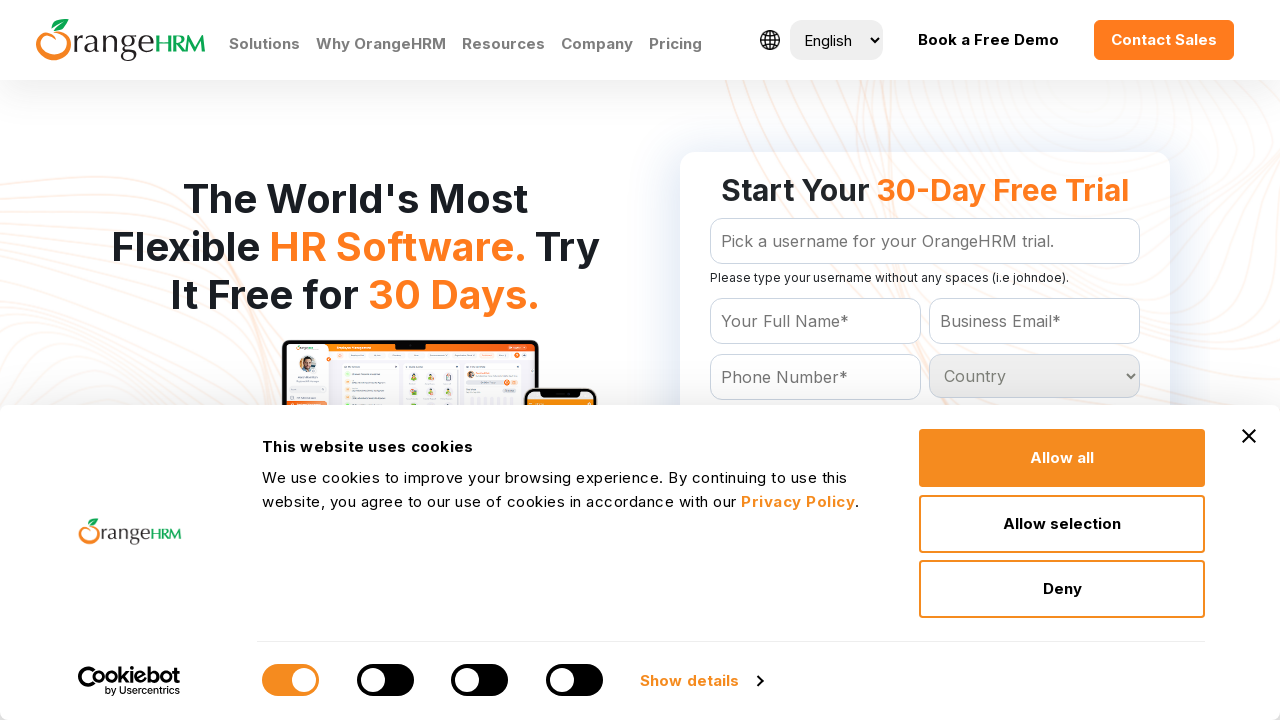

Filled name field with 'Naveen' on #Form_getForm_Name
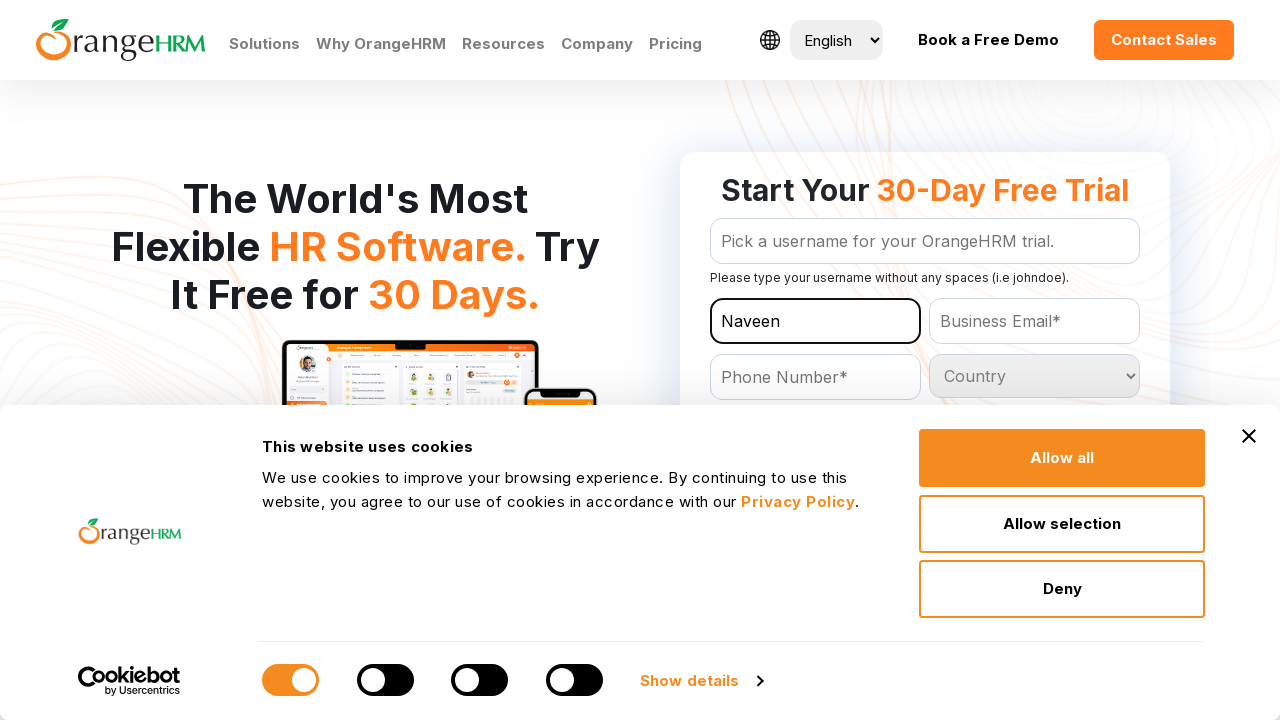

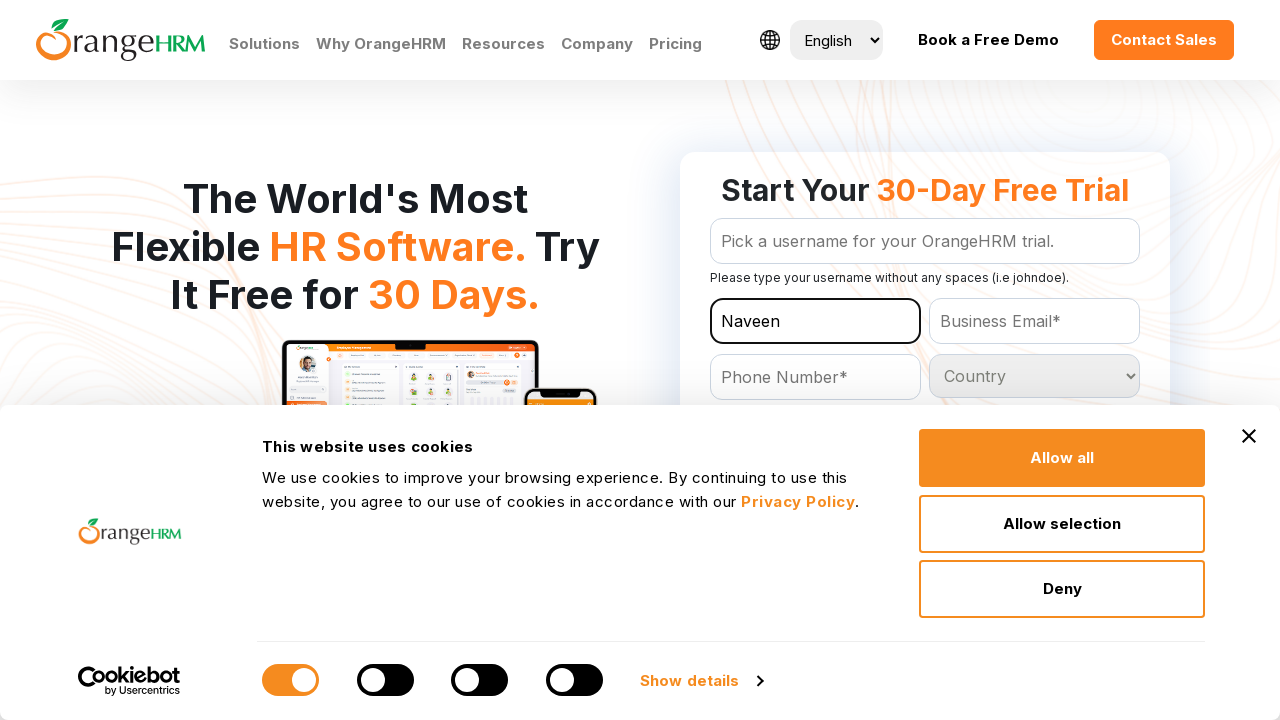